Tests pagination functionality by clicking on a page number and verifying the content updates

Starting URL: https://pagination.js.org/

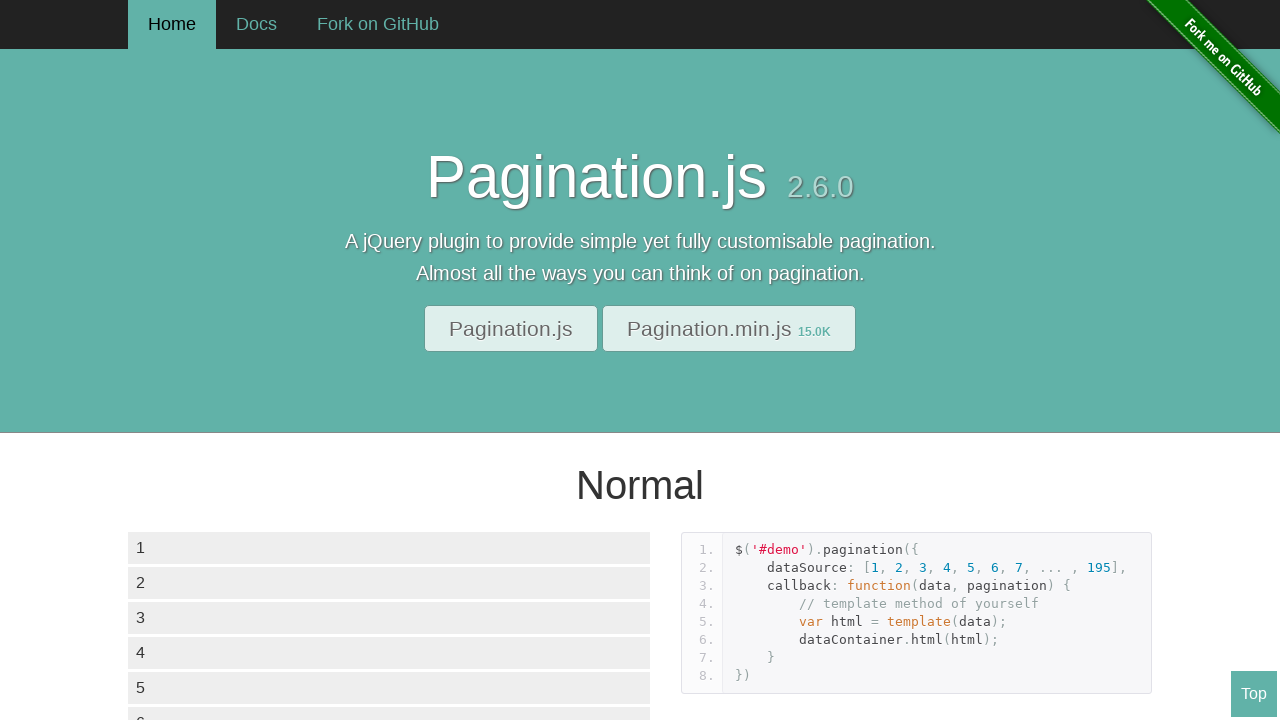

Waited for data container list items to load
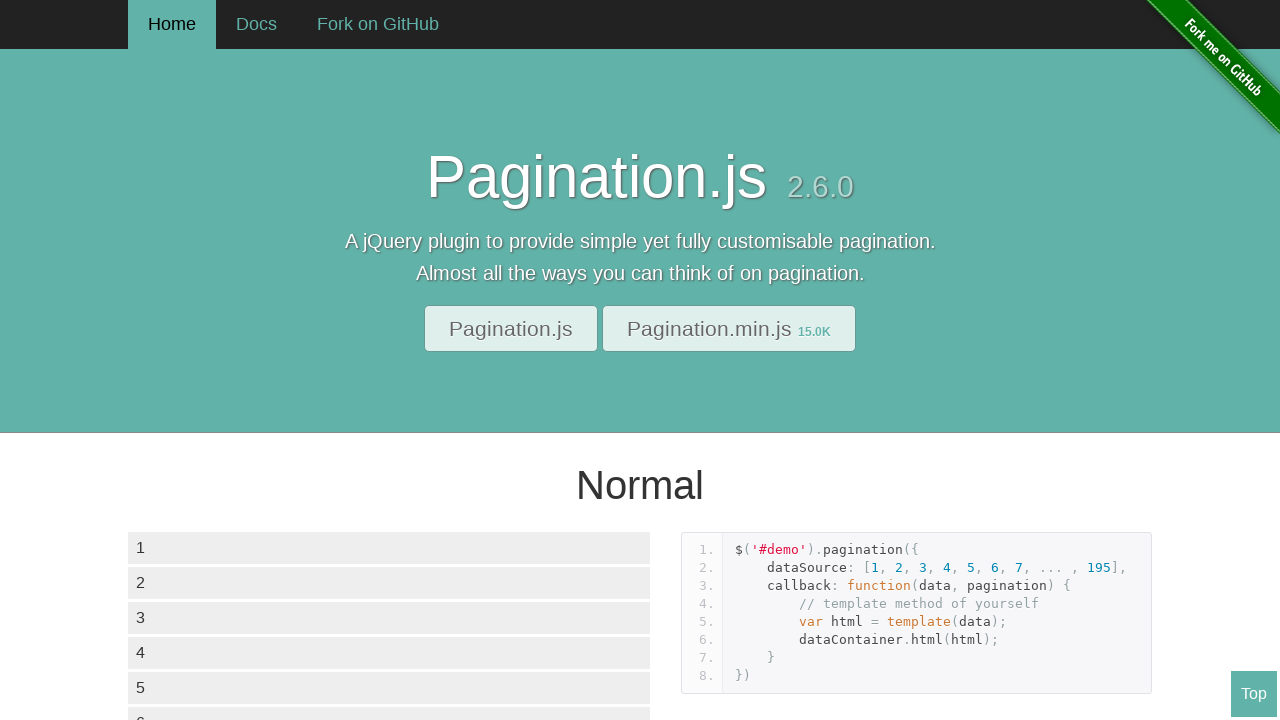

Waited for pagination buttons to load
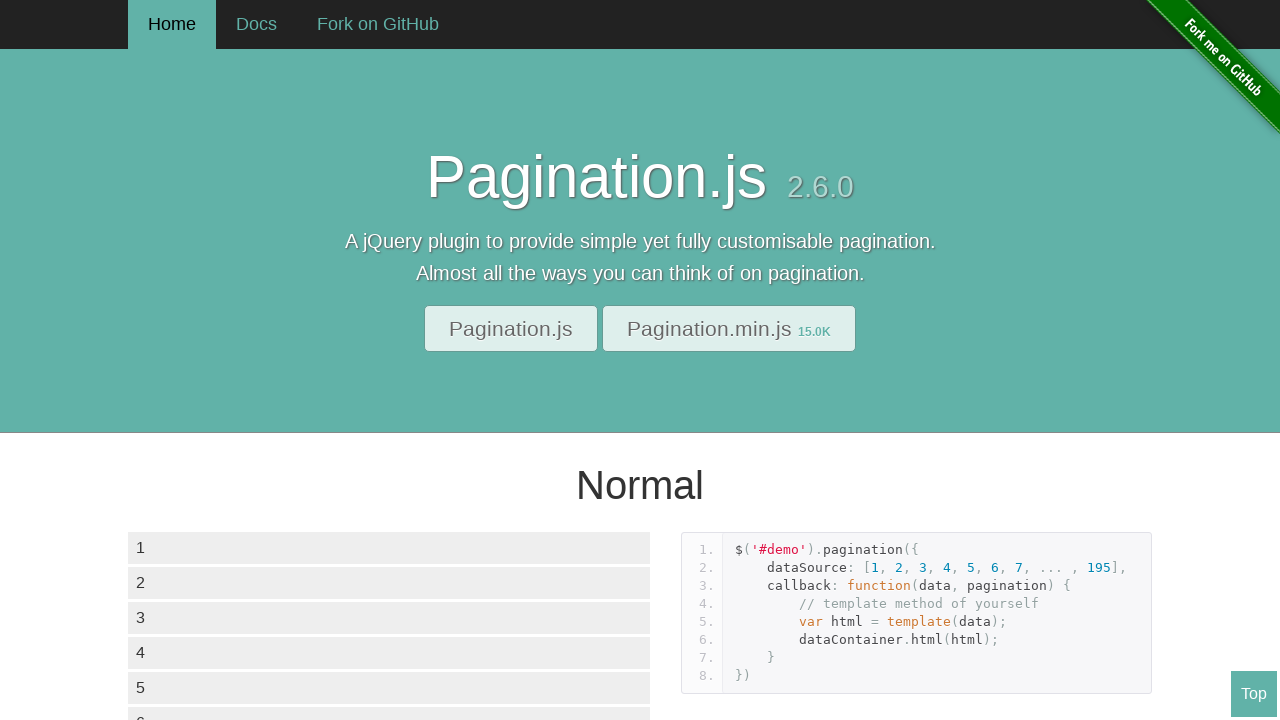

Retrieved all data container list items
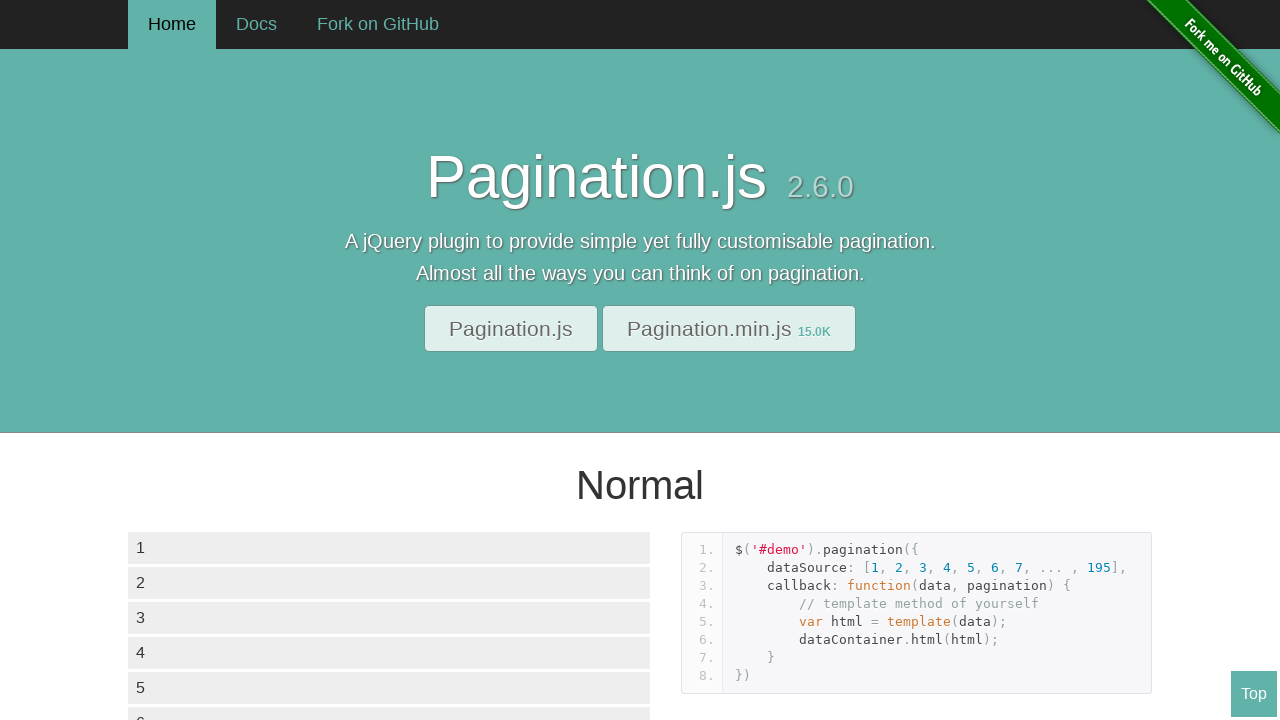

Extracted text from 7th item for verification
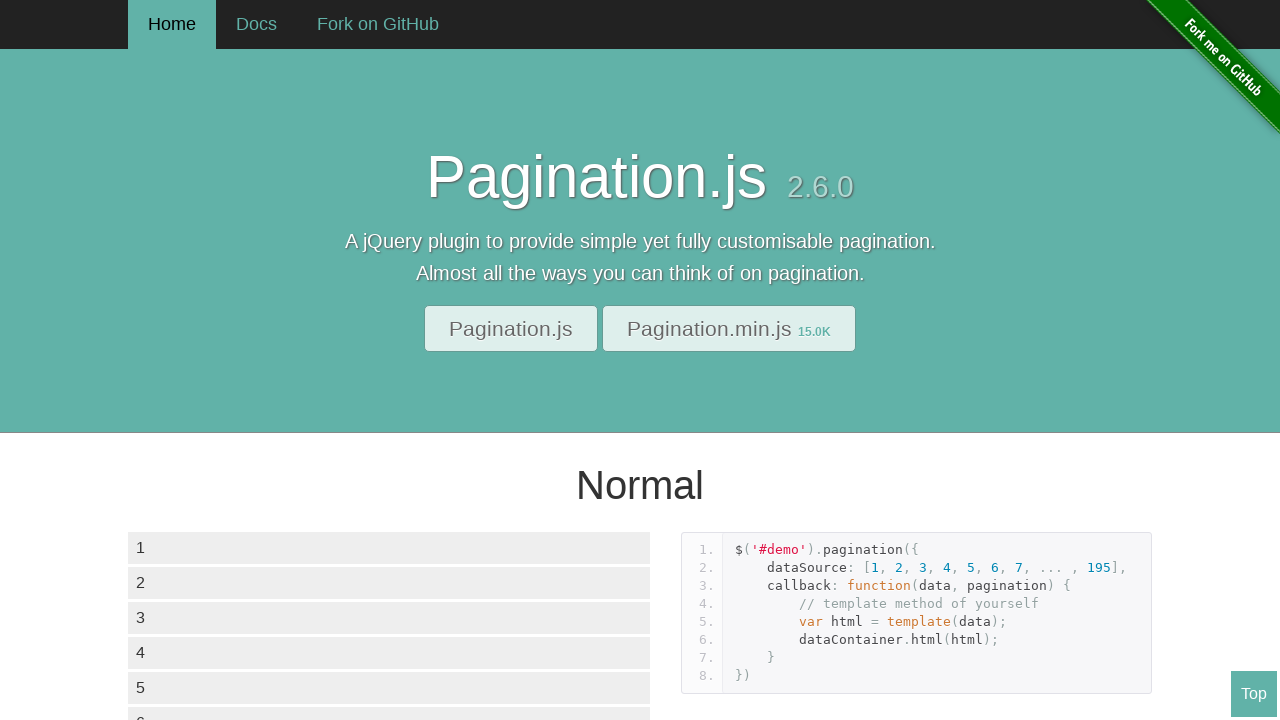

Retrieved all pagination buttons
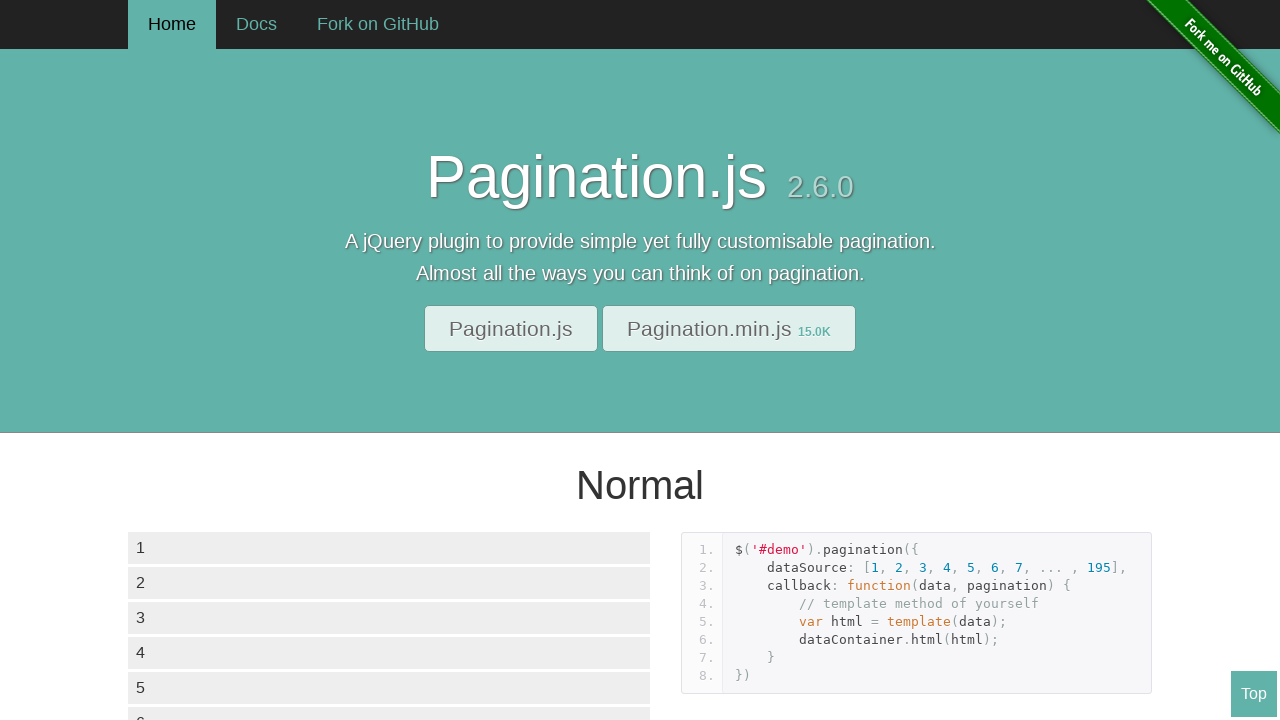

Clicked on page 2 button to navigate to second page
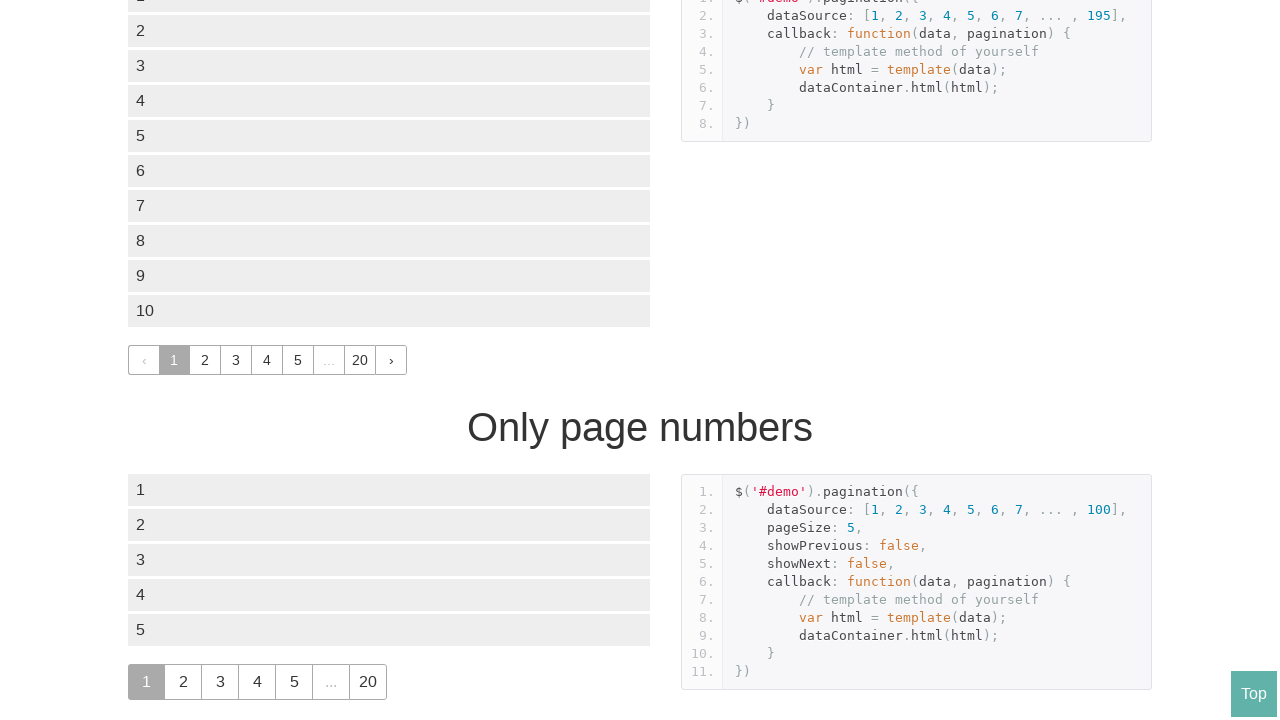

Waited 500ms for pagination content to update
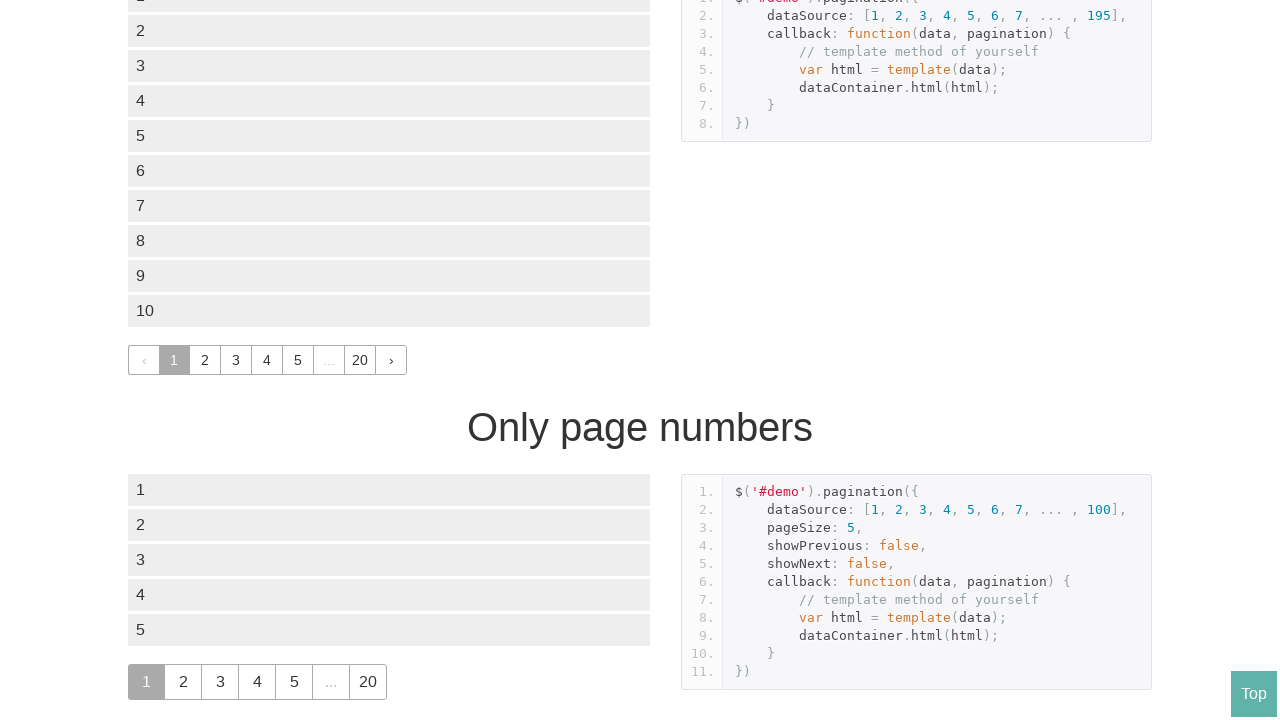

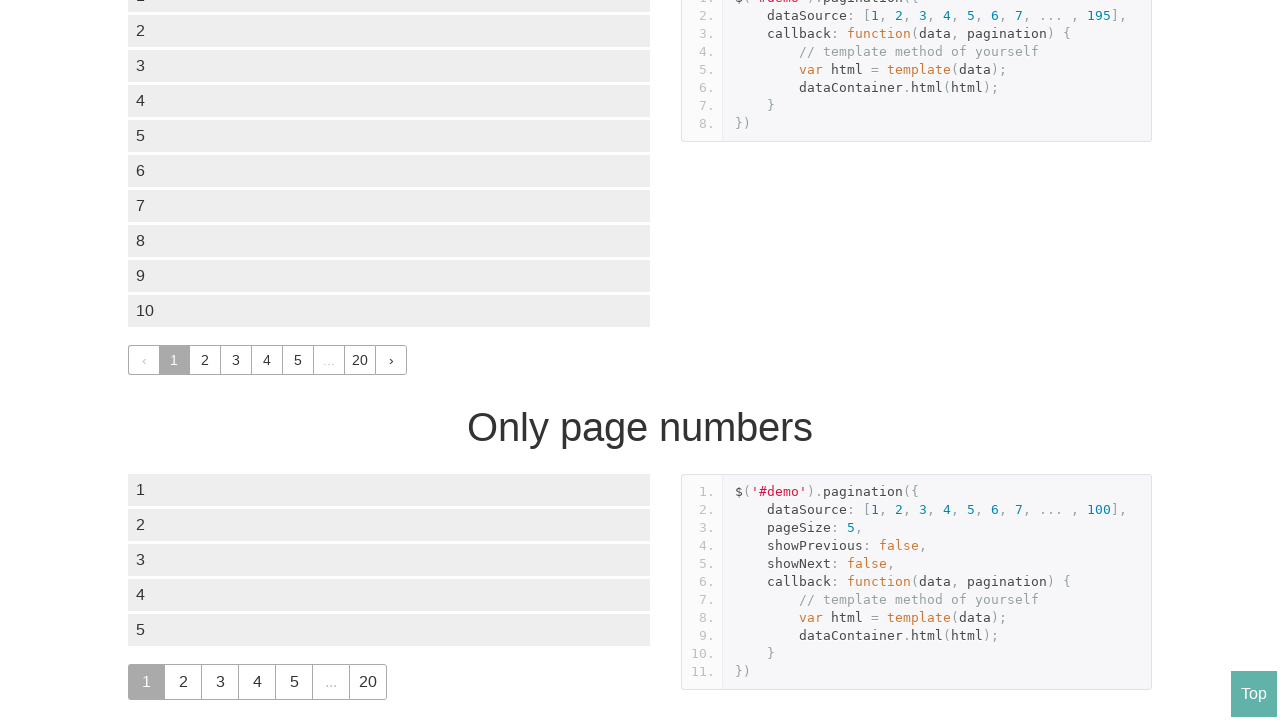